Tests right-click context menu functionality by performing a context click action on a designated element

Starting URL: http://swisnl.github.io/jQuery-contextMenu/demo.html

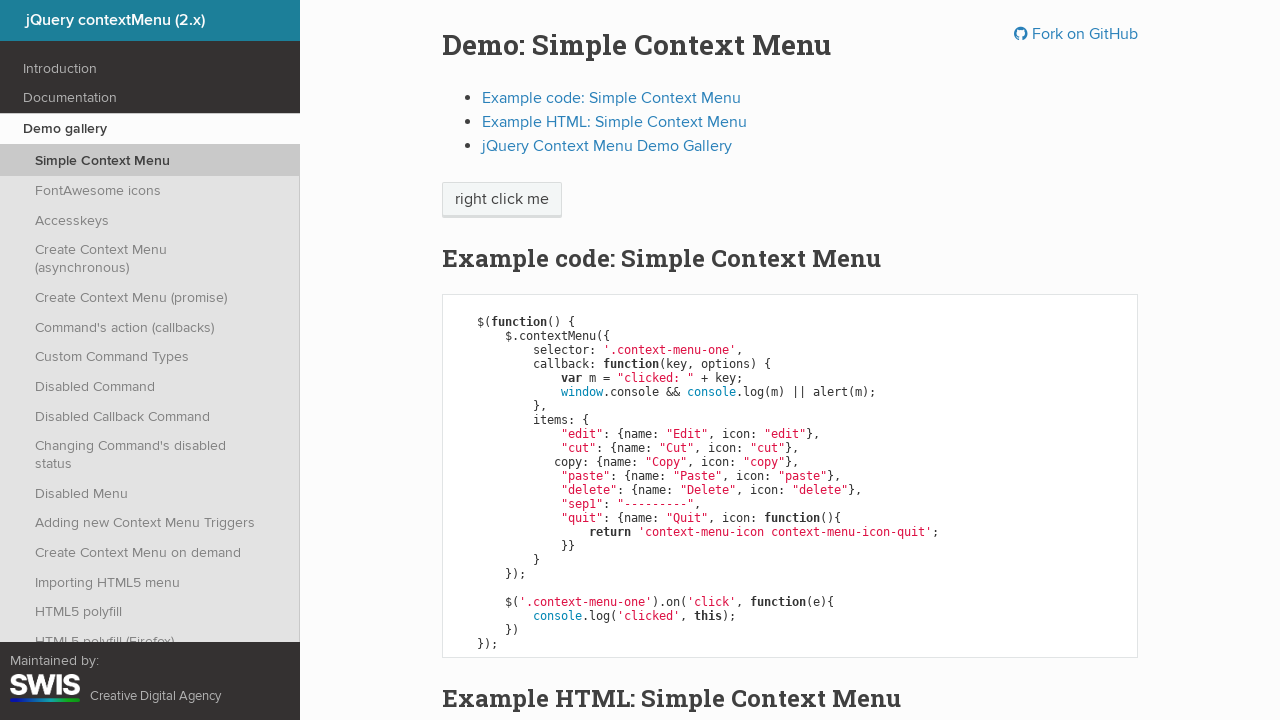

Located the 'right click me' element using XPath
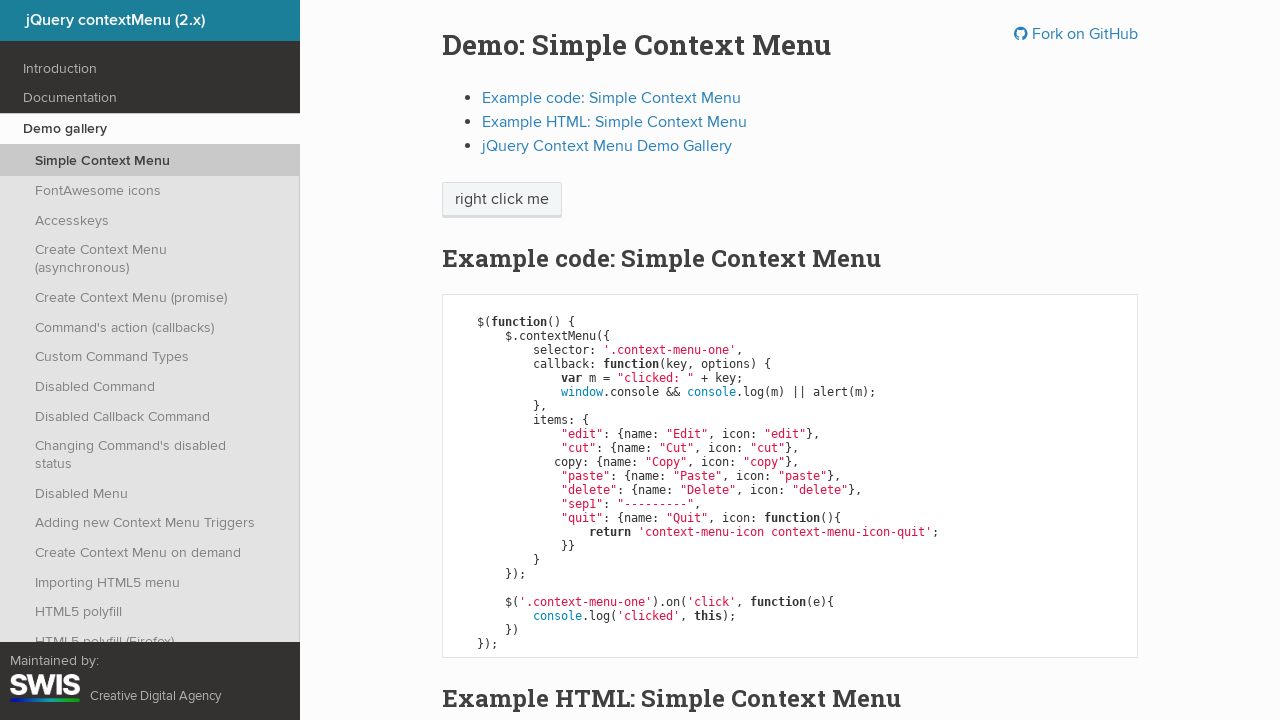

Performed right-click context click action on the element at (502, 200) on xpath=//span[text()='right click me']
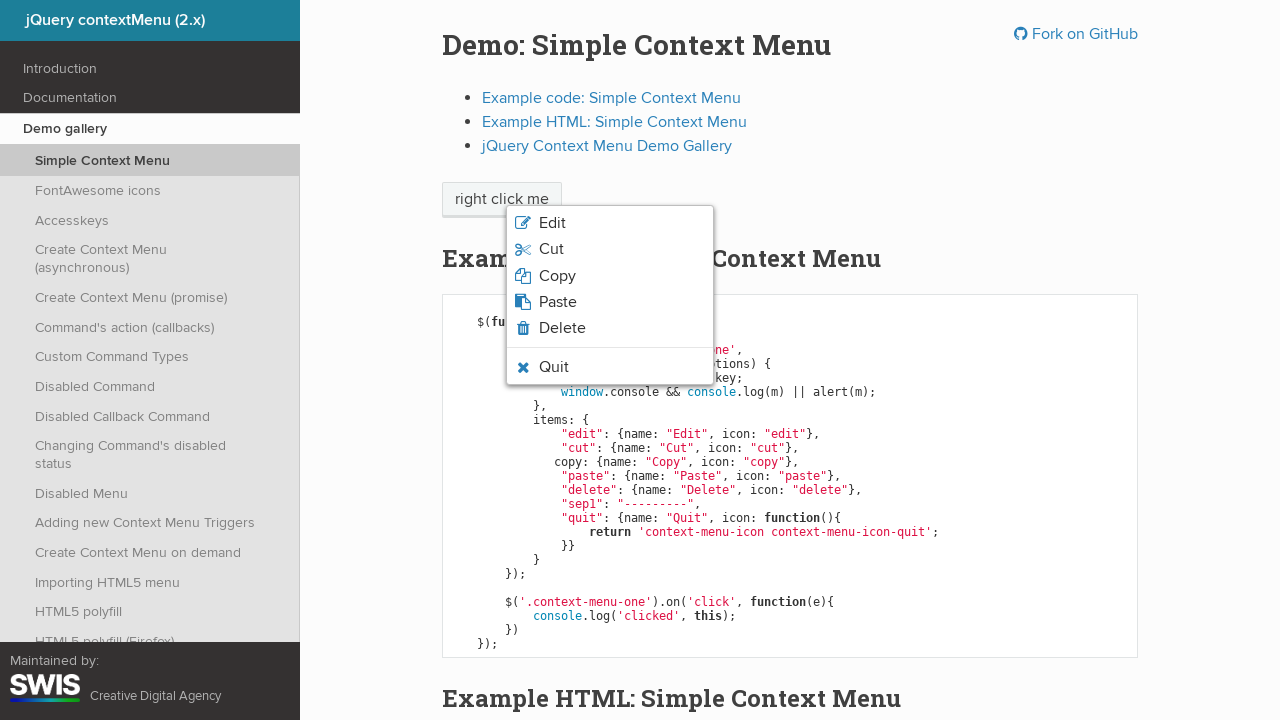

Waited 4 seconds for context menu to appear
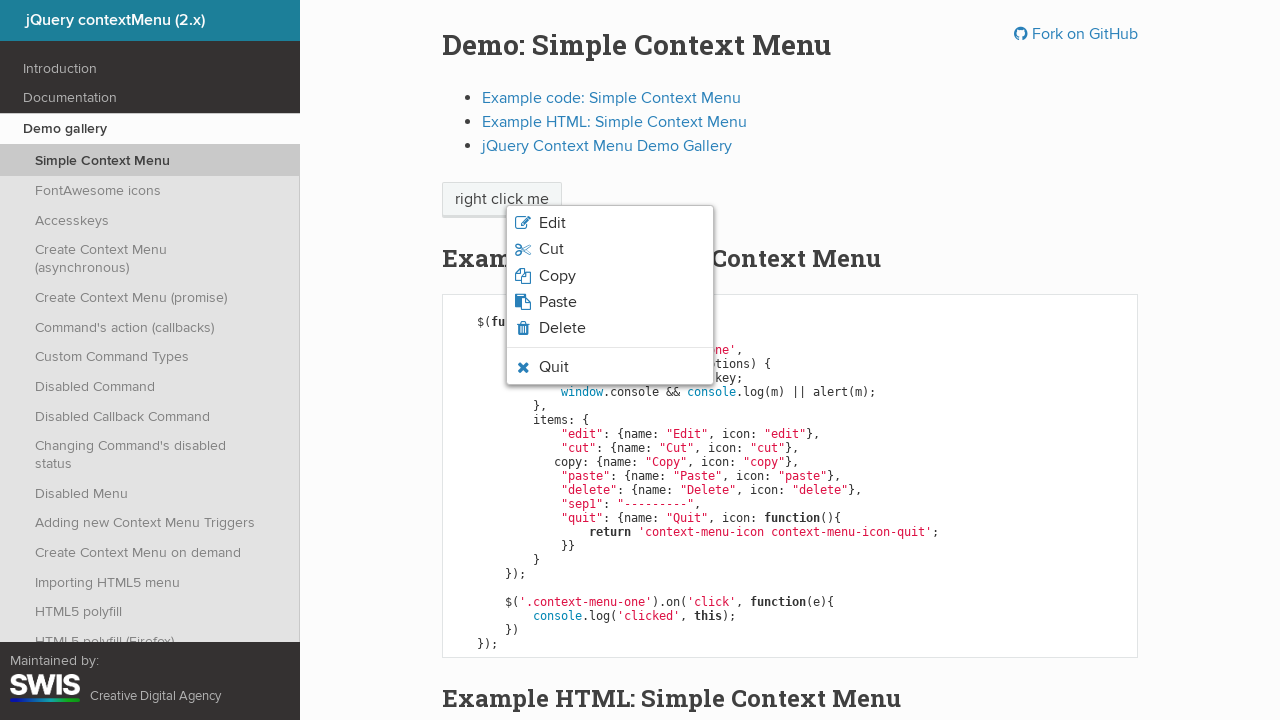

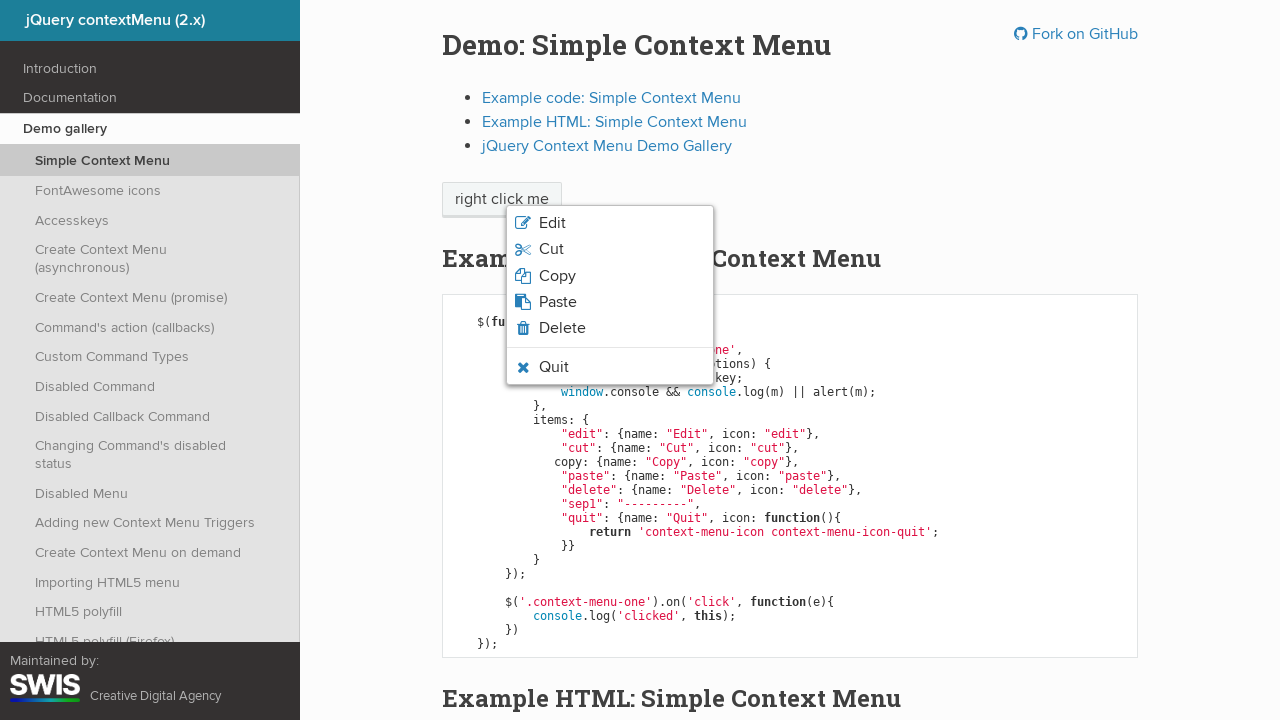